Tests dynamic form interaction by selecting a checkbox, using its value to select from dropdown and fill text field, then verifying the value appears in an alert popup

Starting URL: https://www.rahulshettyacademy.com/AutomationPractice/

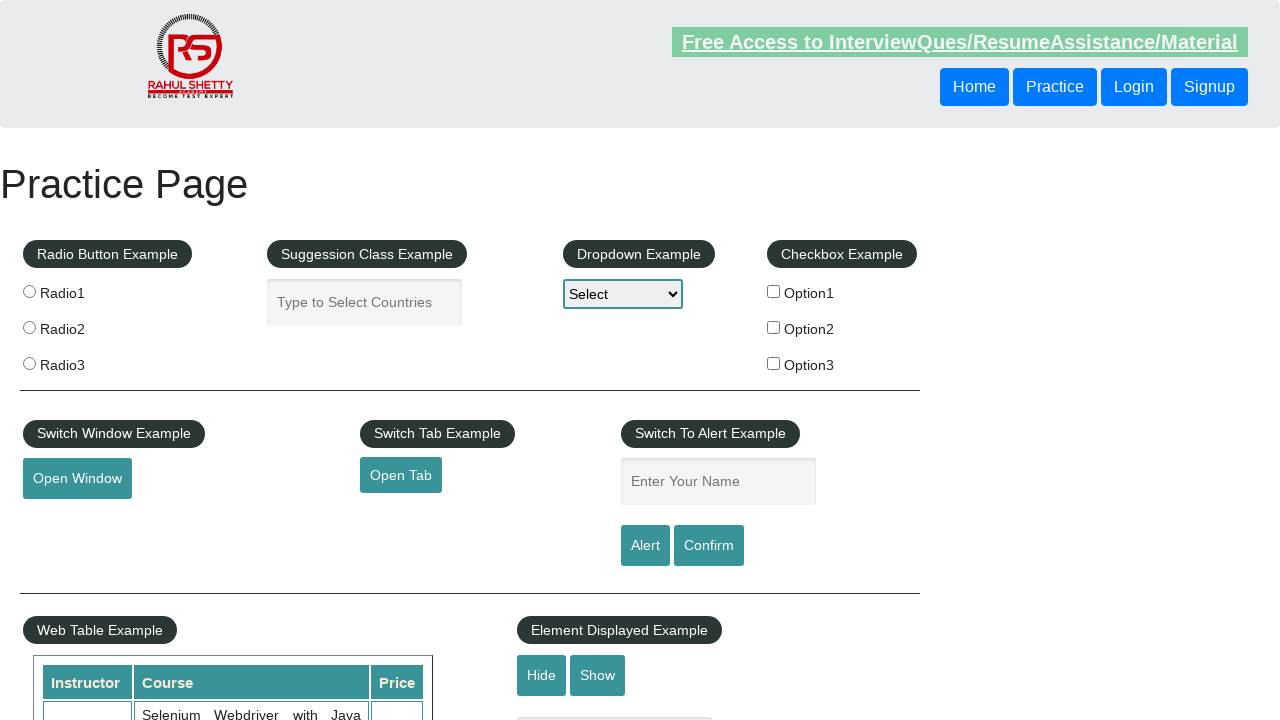

Clicked checkbox option 3 at (774, 363) on #checkBoxOption3
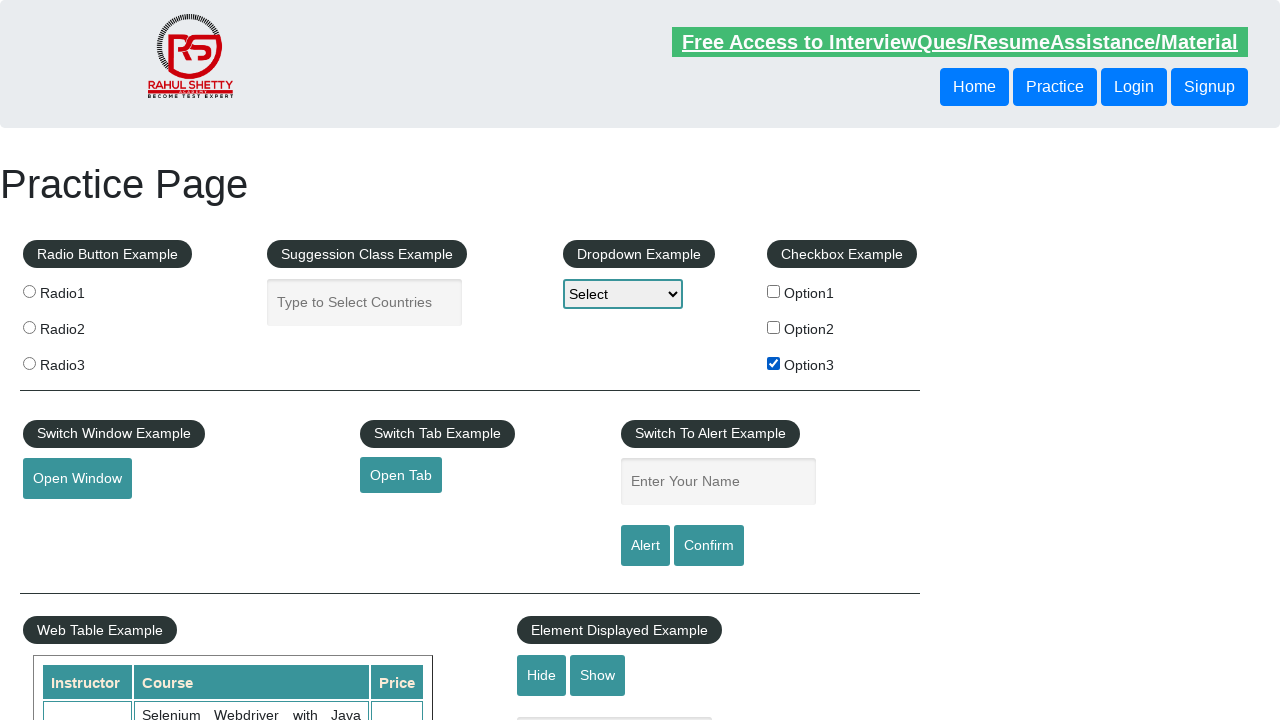

Retrieved checkbox value: option3
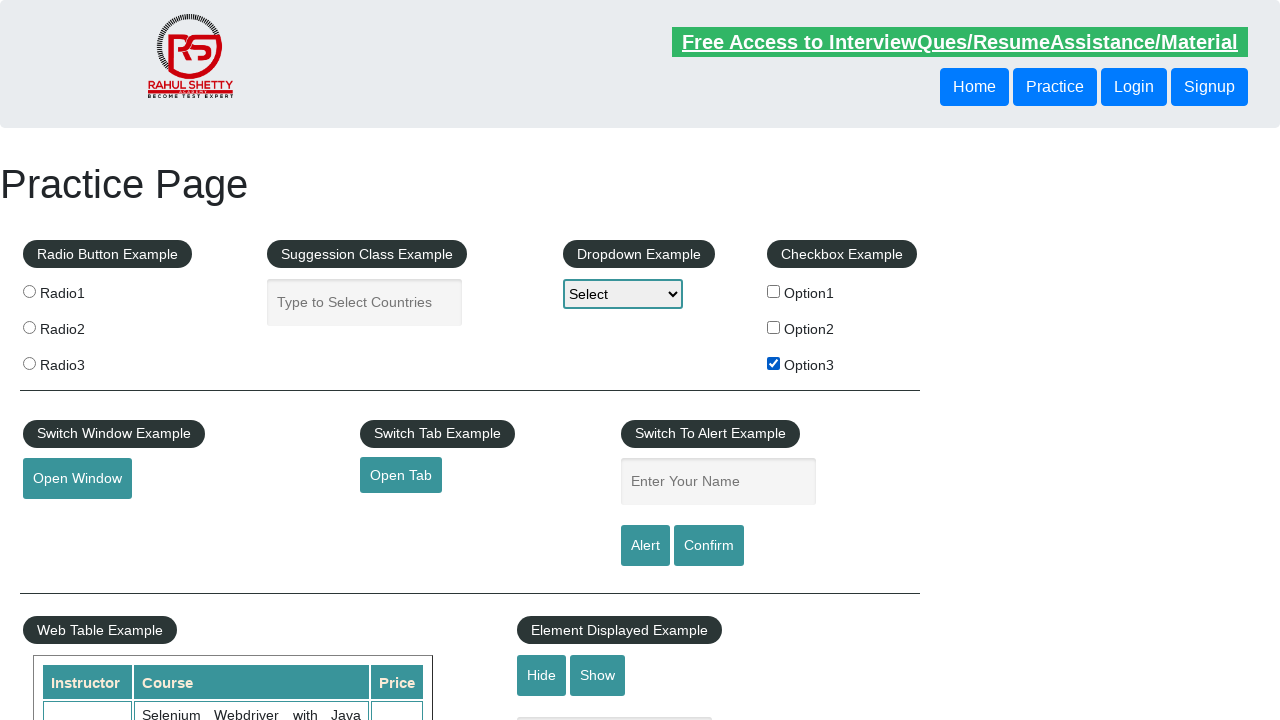

Selected 'option3' from dropdown on #dropdown-class-example
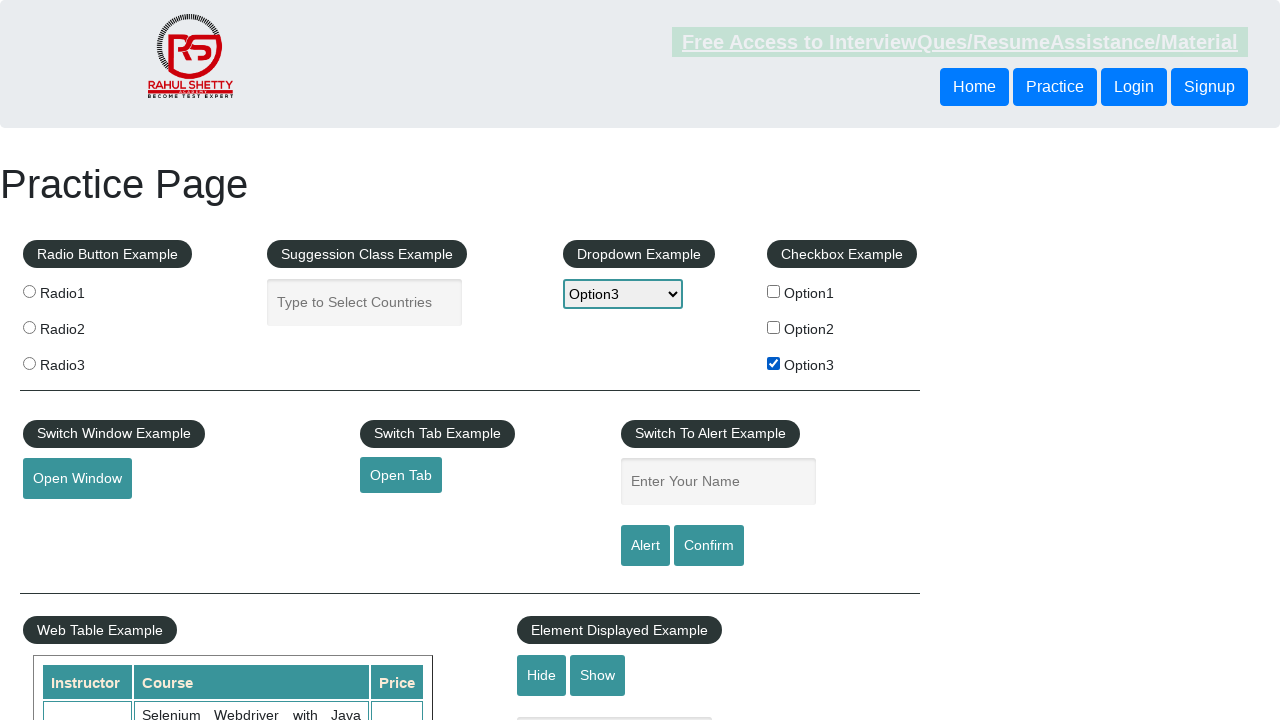

Filled name field with 'option3' on #name
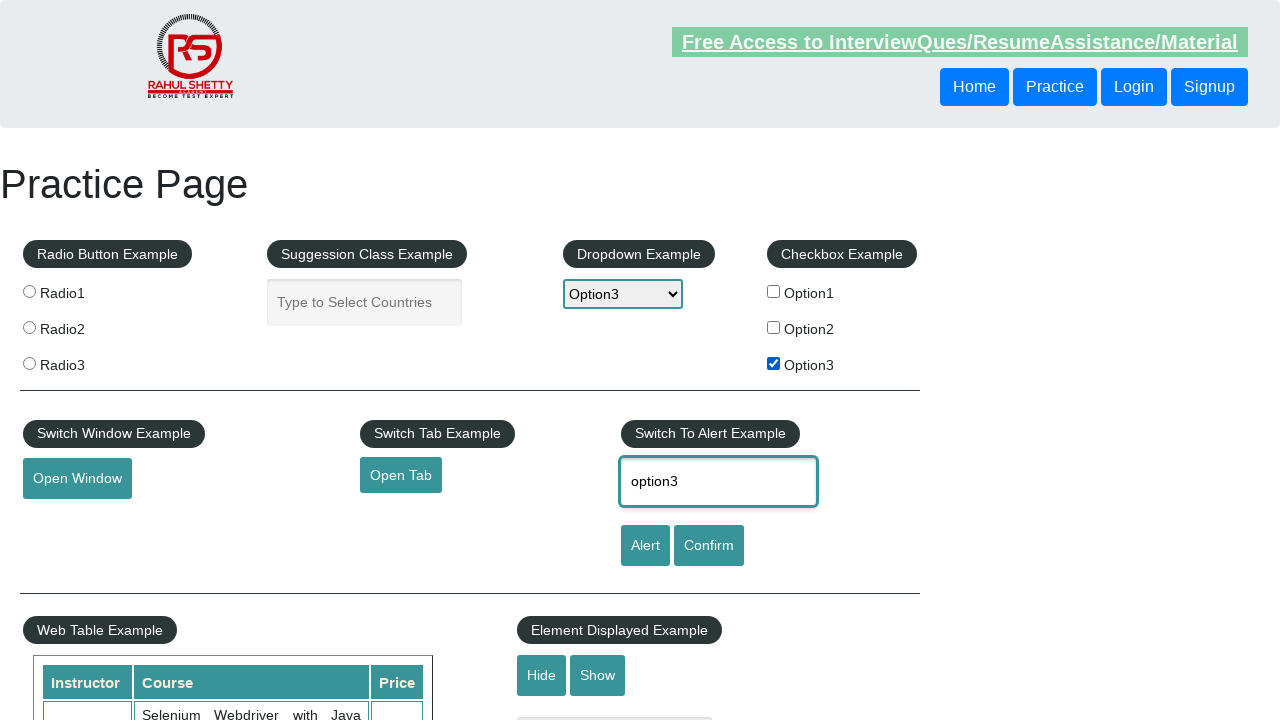

Clicked alert button at (645, 546) on #alertbtn
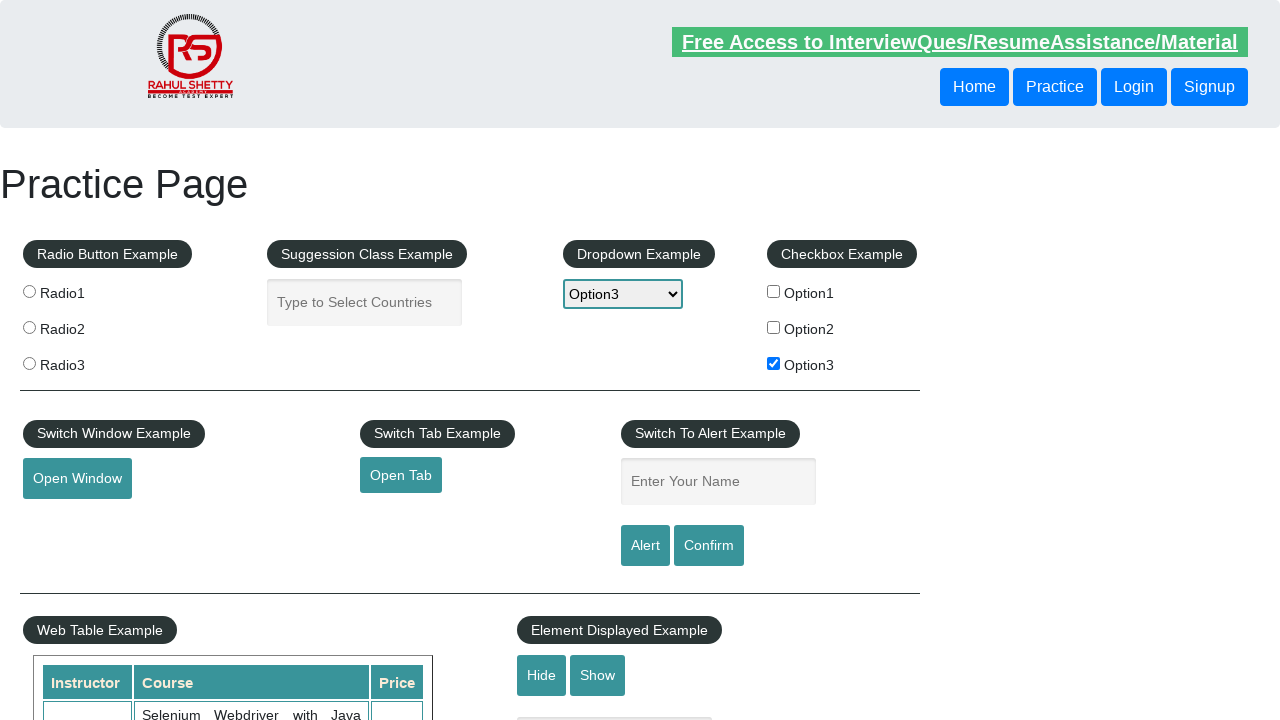

Alert dialog handled and accepted
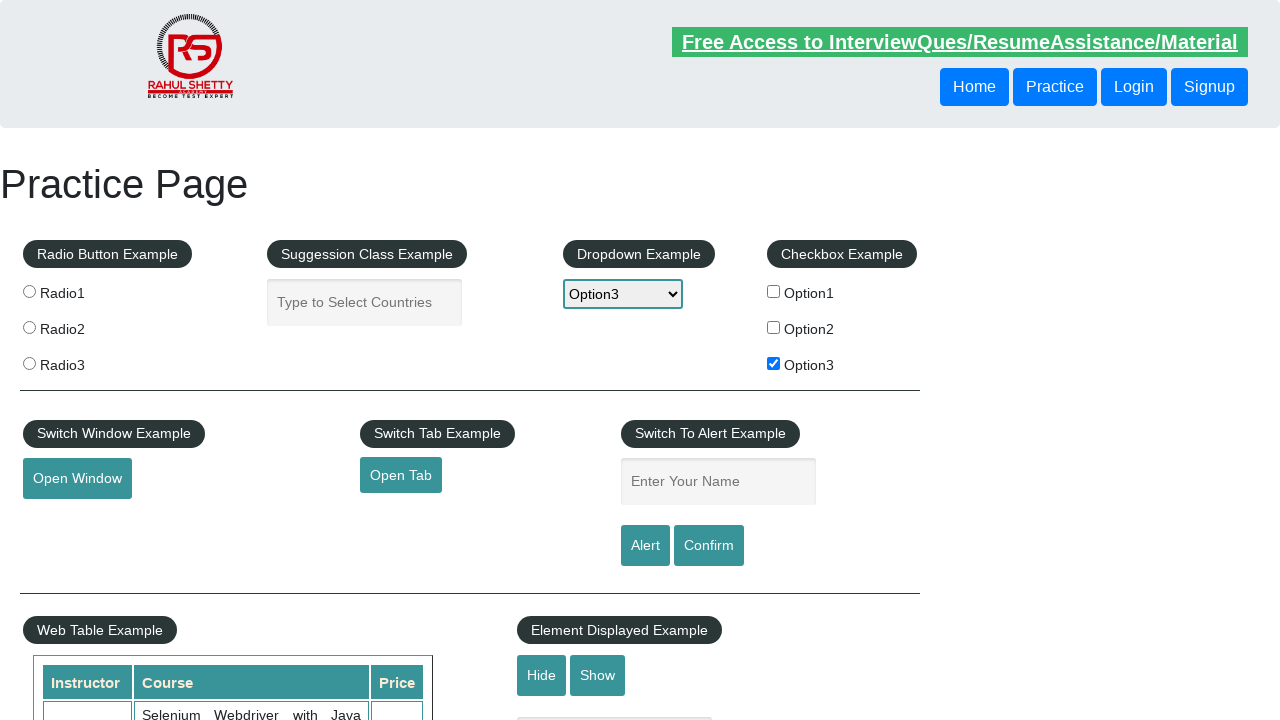

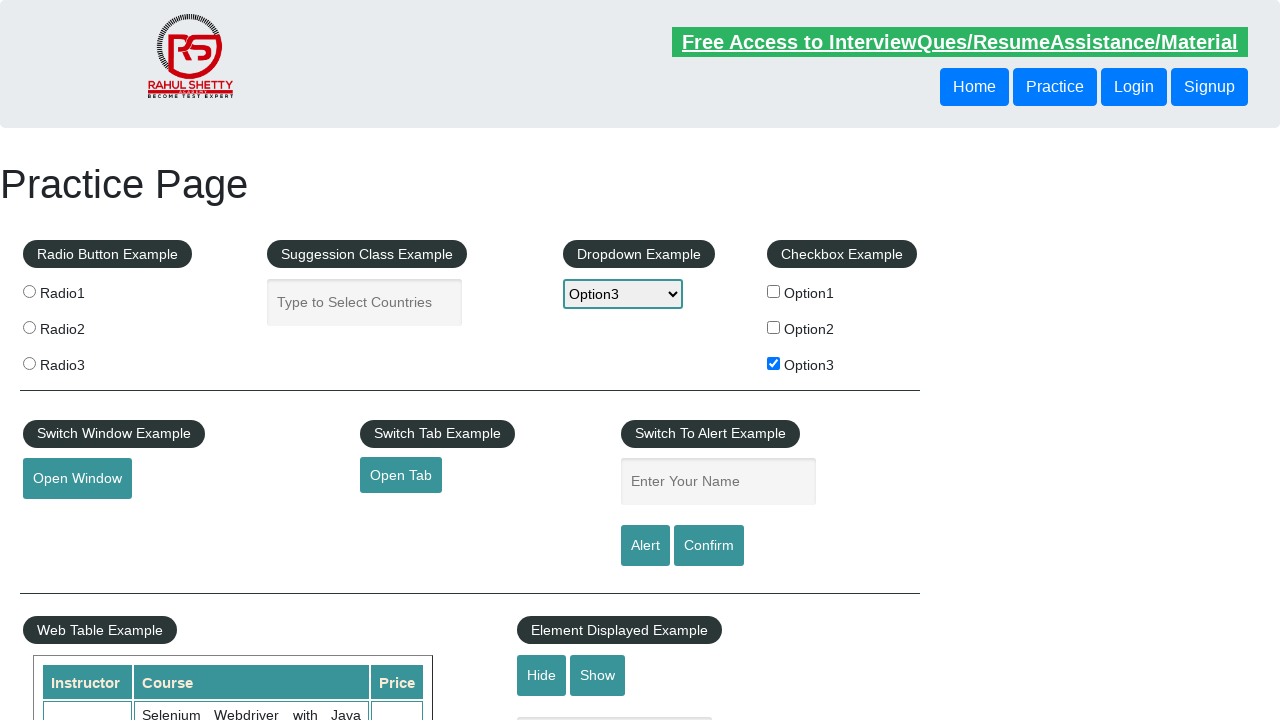